Tests various mouse and keyboard actions on a web element including hover, click, double-click, right-click, shift-click, and key presses

Starting URL: https://demo.automationtesting.in/Windows.html

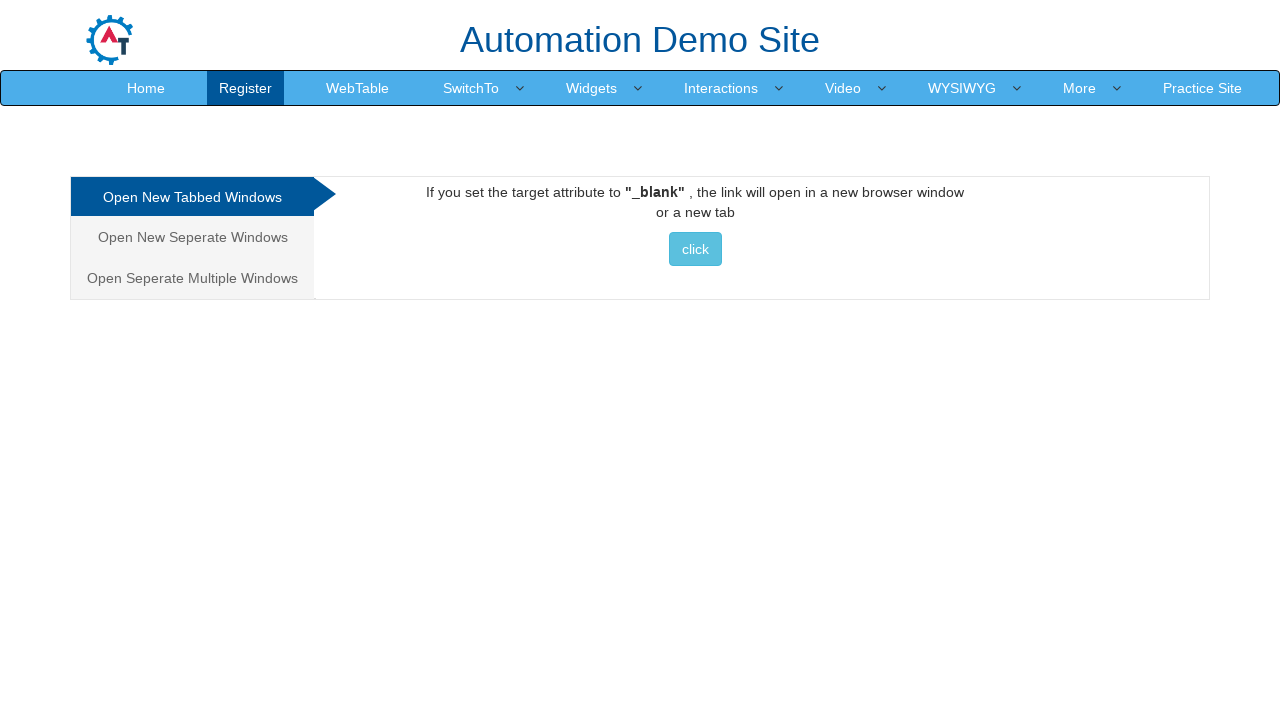

Hovered over SwitchTo link
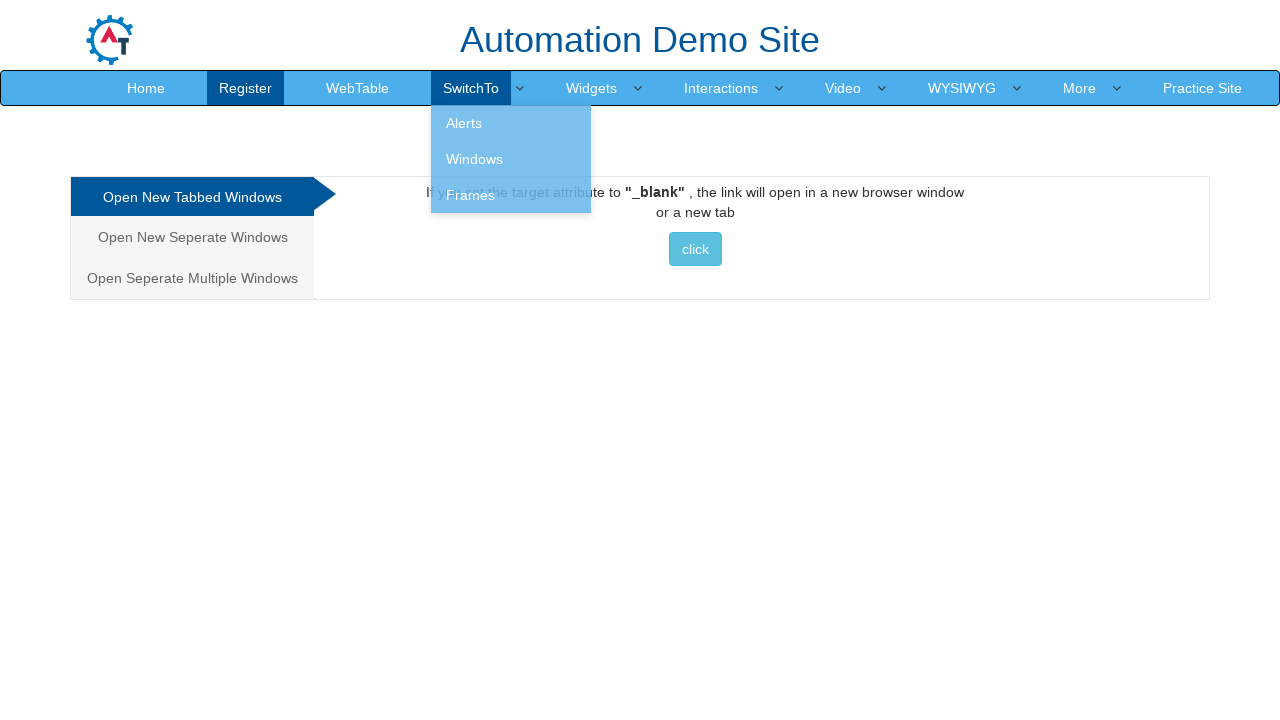

Clicked on SwitchTo link
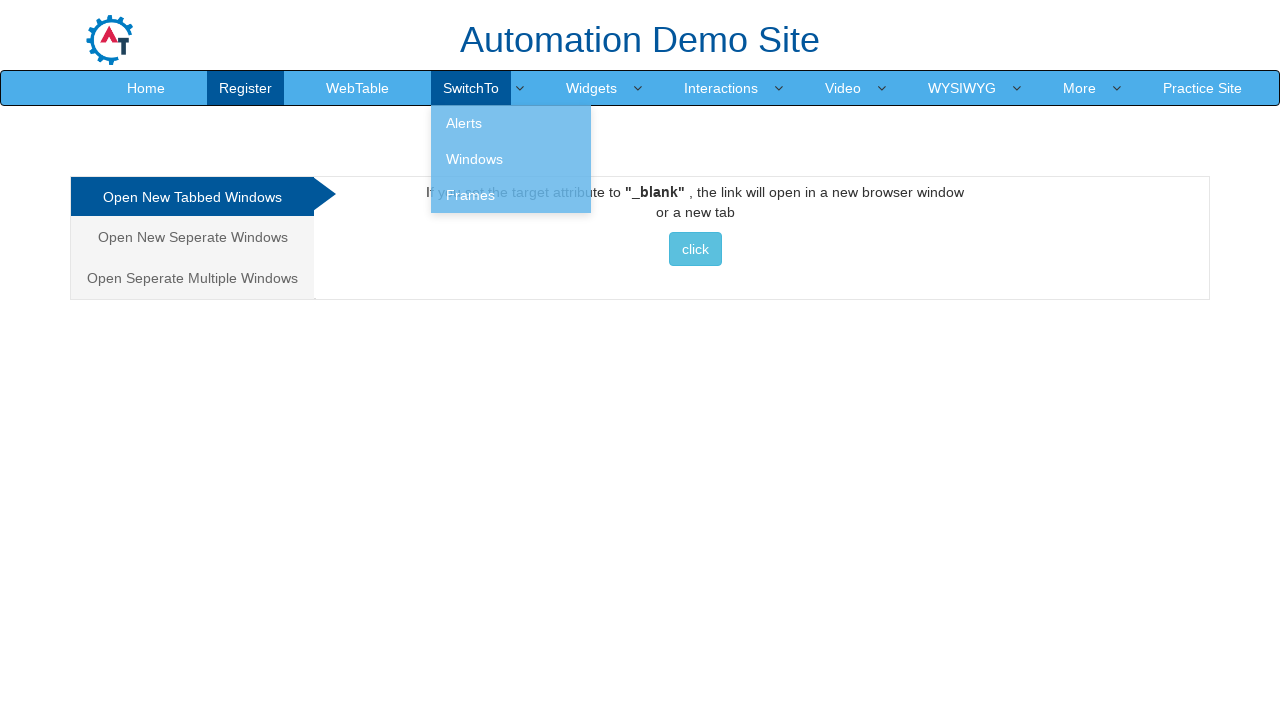

Double-clicked on SwitchTo link
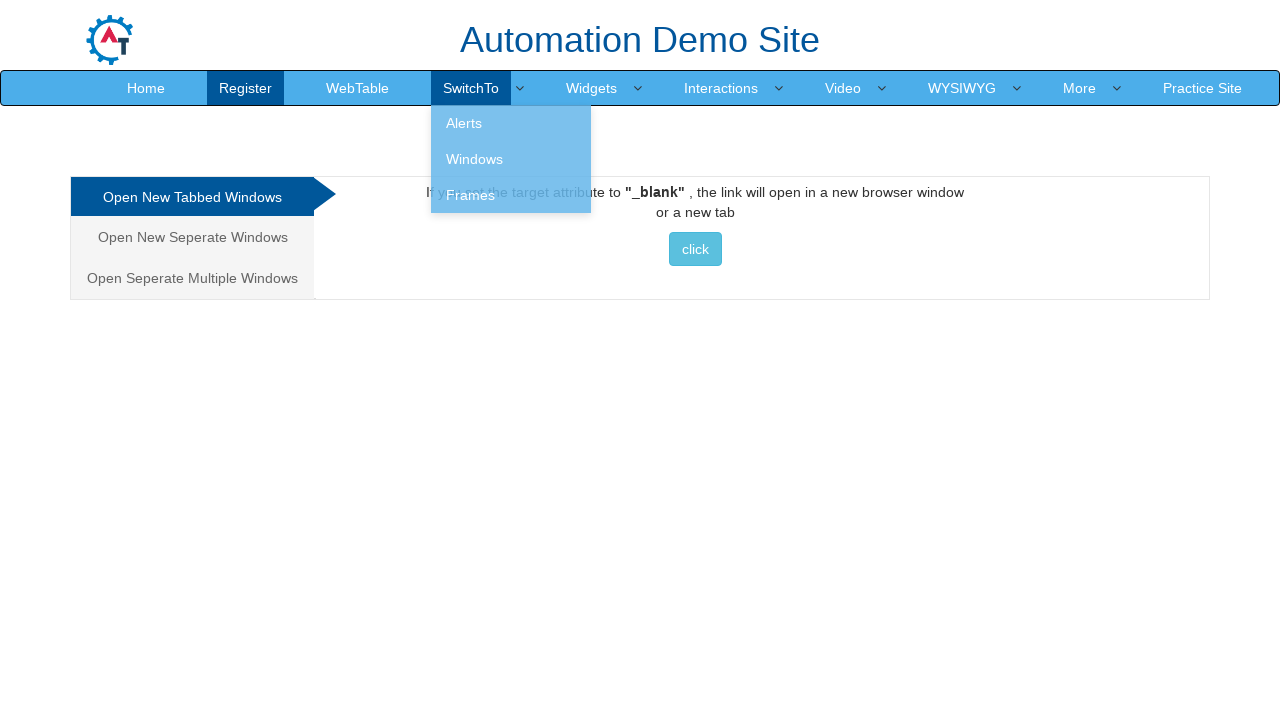

Right-clicked on SwitchTo link
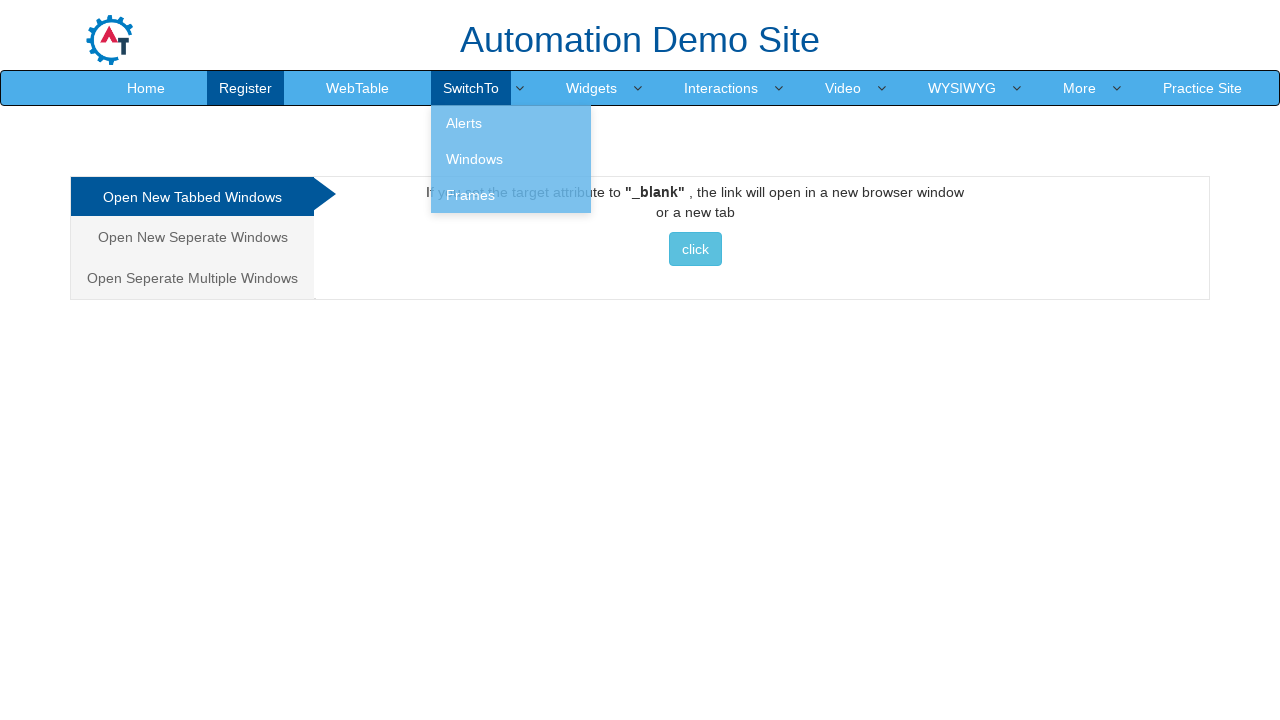

Shift-clicked on SwitchTo link
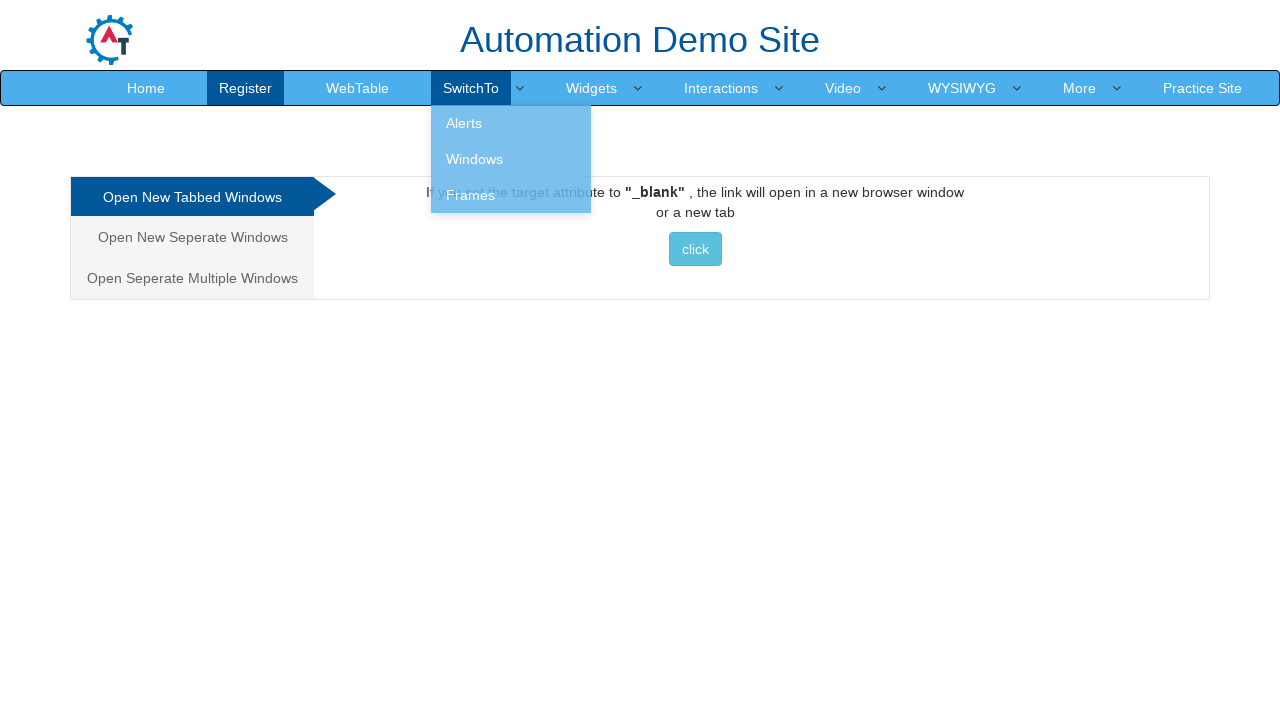

Pressed 'A' key on SwitchTo link element
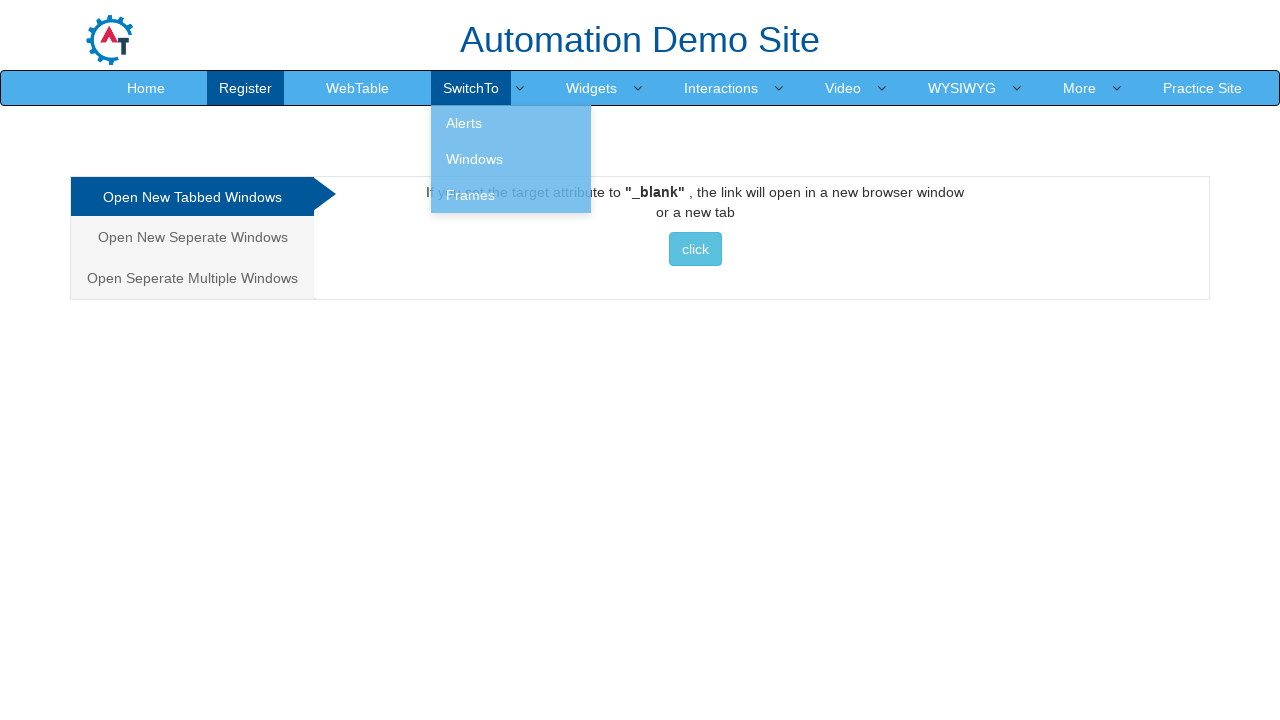

Pressed '$' special character on SwitchTo link element
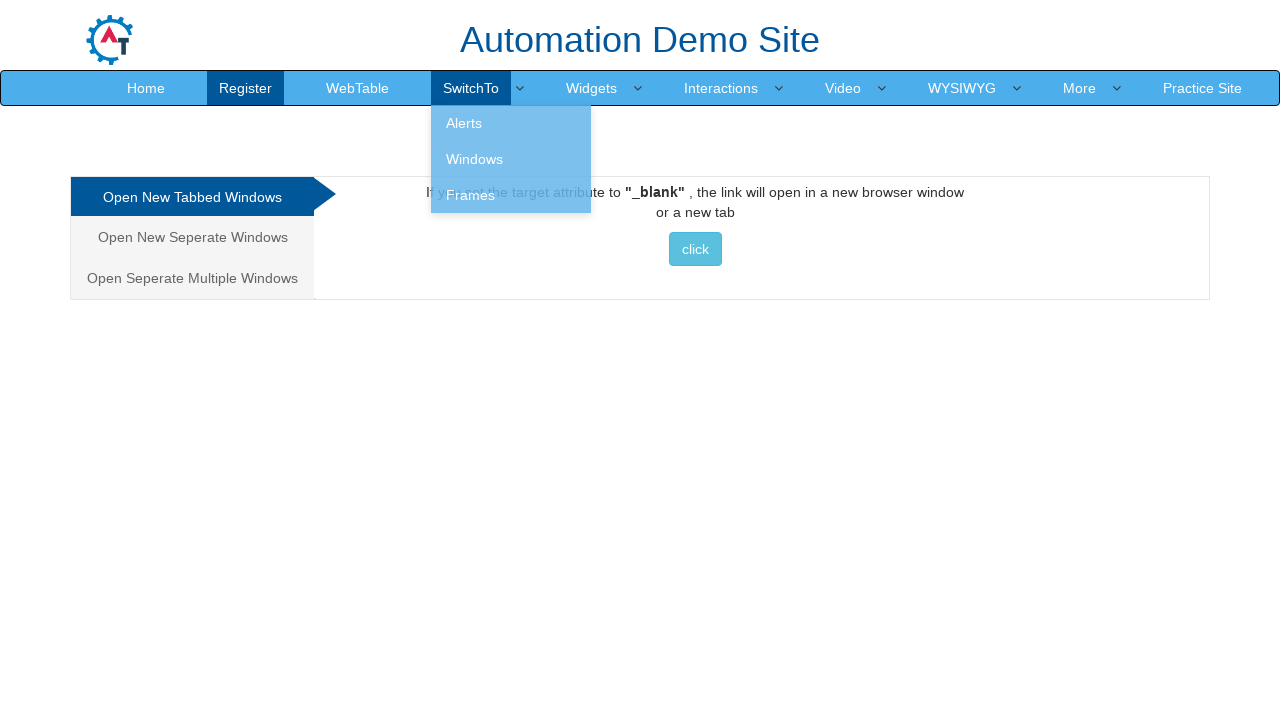

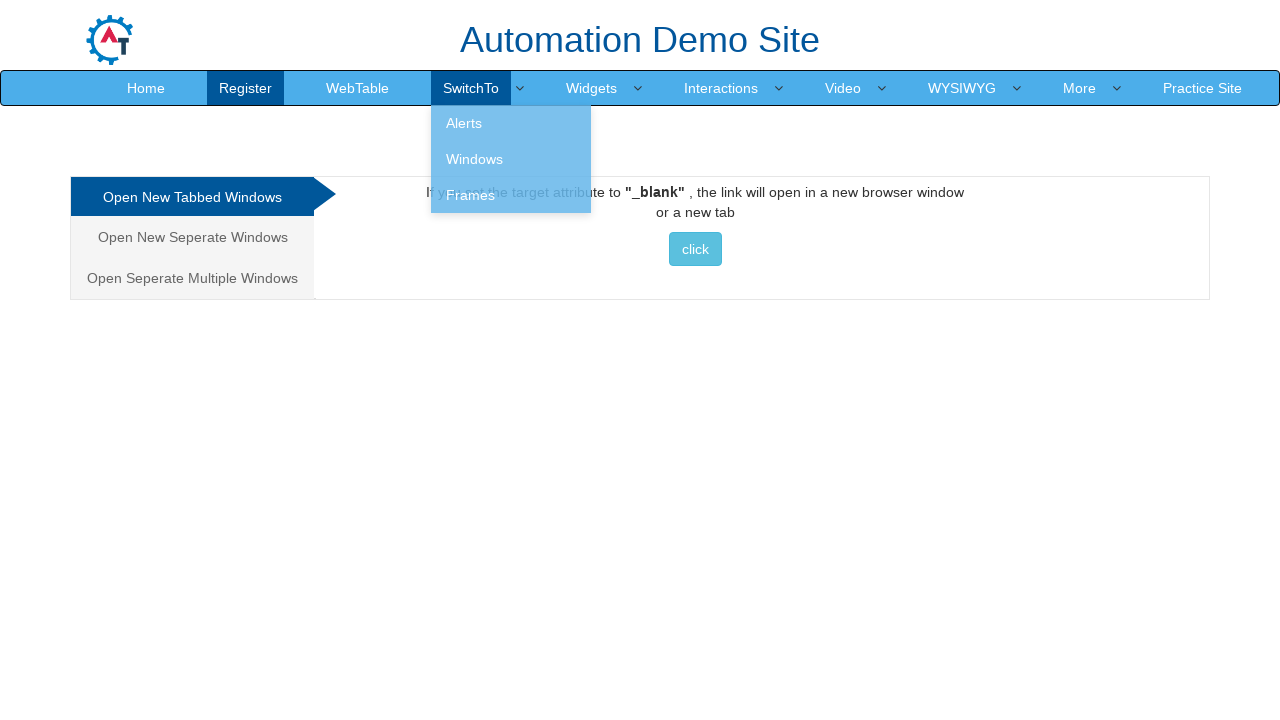